Tests form submission by clicking a dynamically calculated link, then filling in personal information fields (first name, last name, city, country) and submitting the form

Starting URL: http://suninjuly.github.io/find_link_text

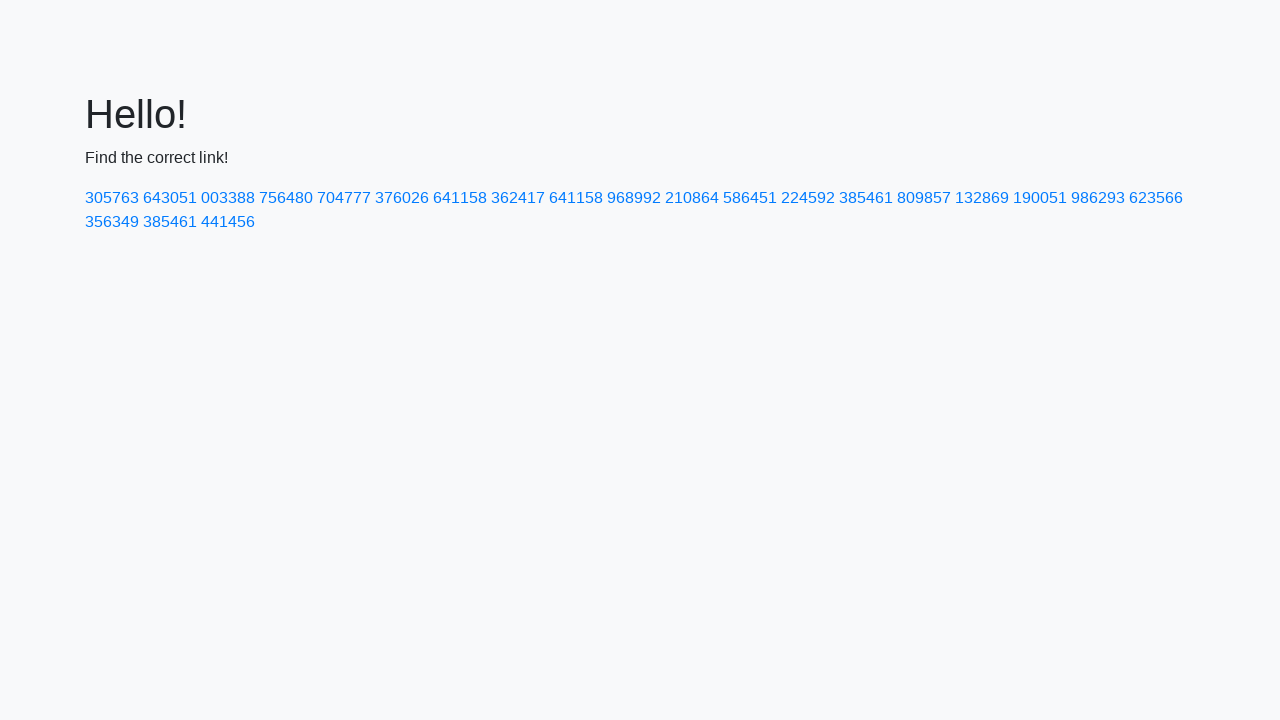

Clicked dynamically calculated link with text '224592' at (808, 198) on a:text('224592')
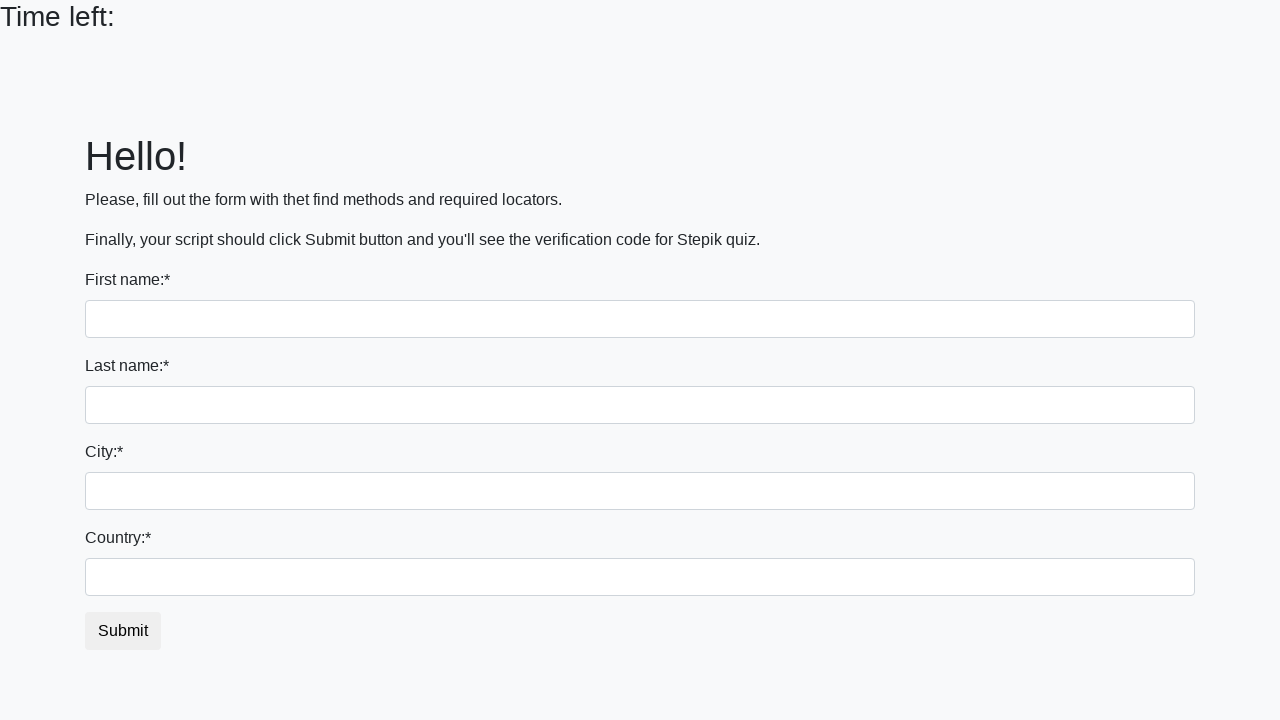

Filled first name field with 'Ivan' on input
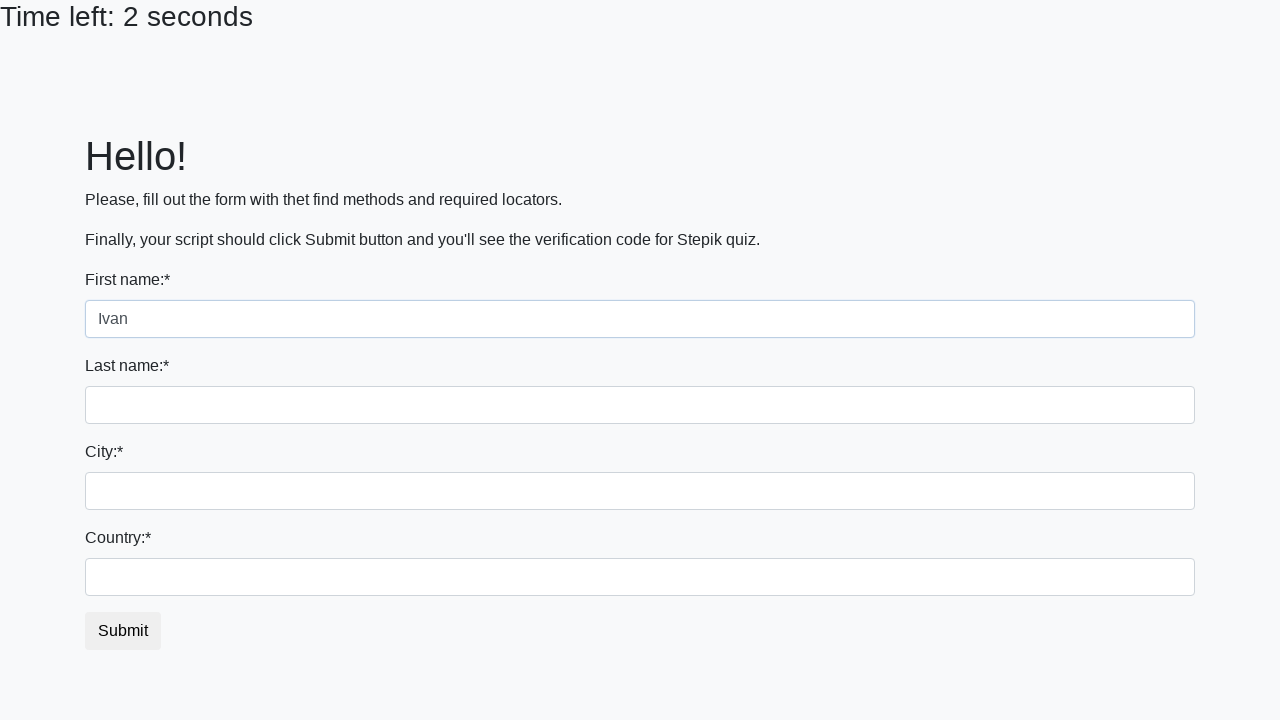

Filled last name field with 'Petrov' on input[name='last_name']
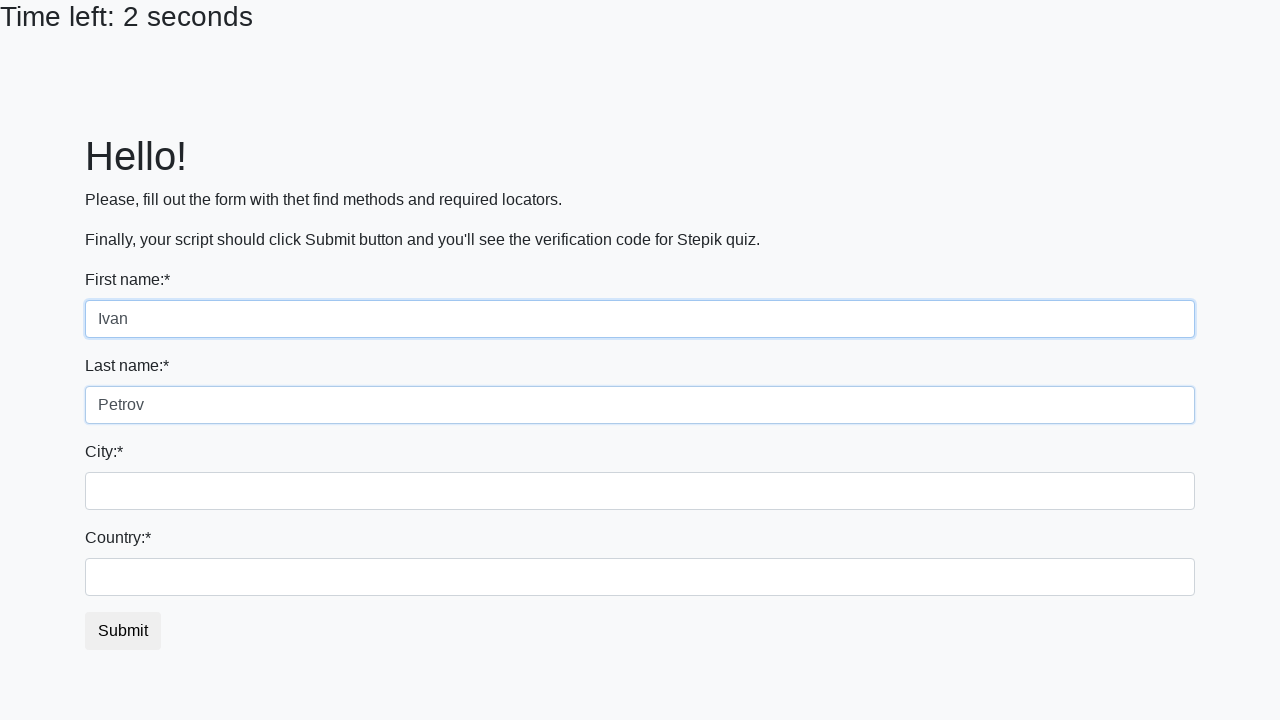

Filled city field with 'Smolensk' on .form-control.city
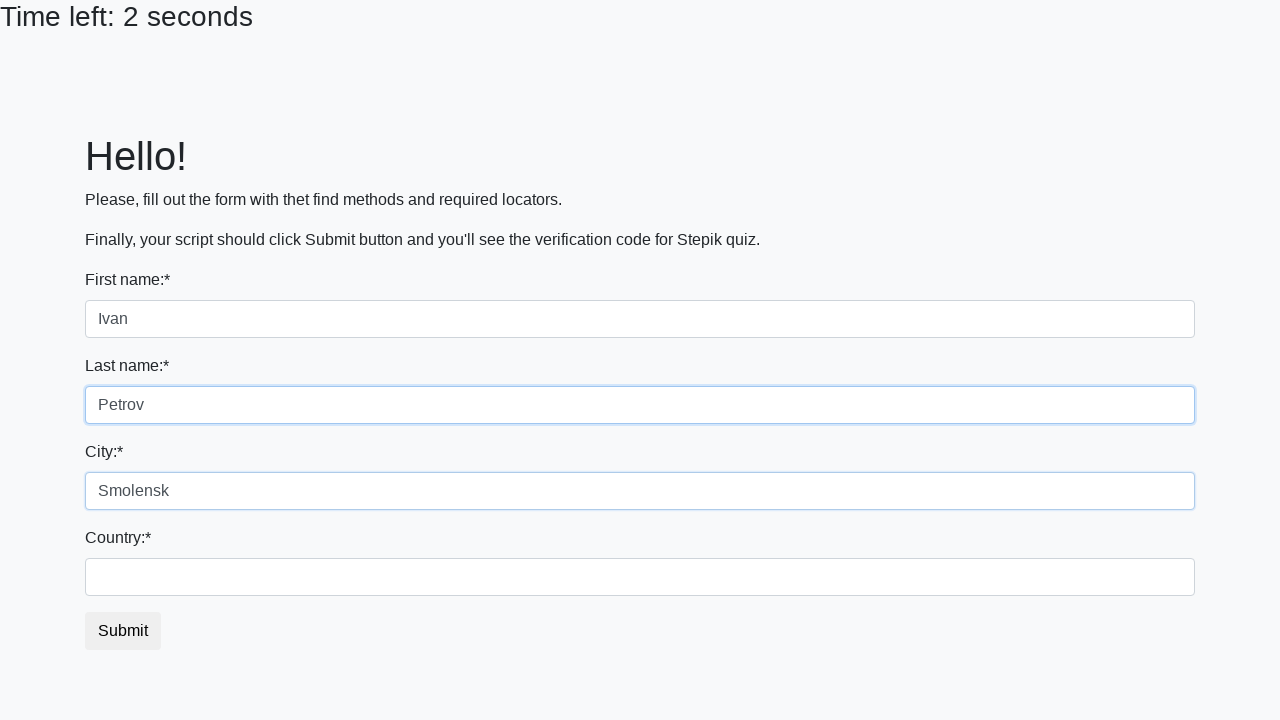

Filled country field with 'Russia' on #country
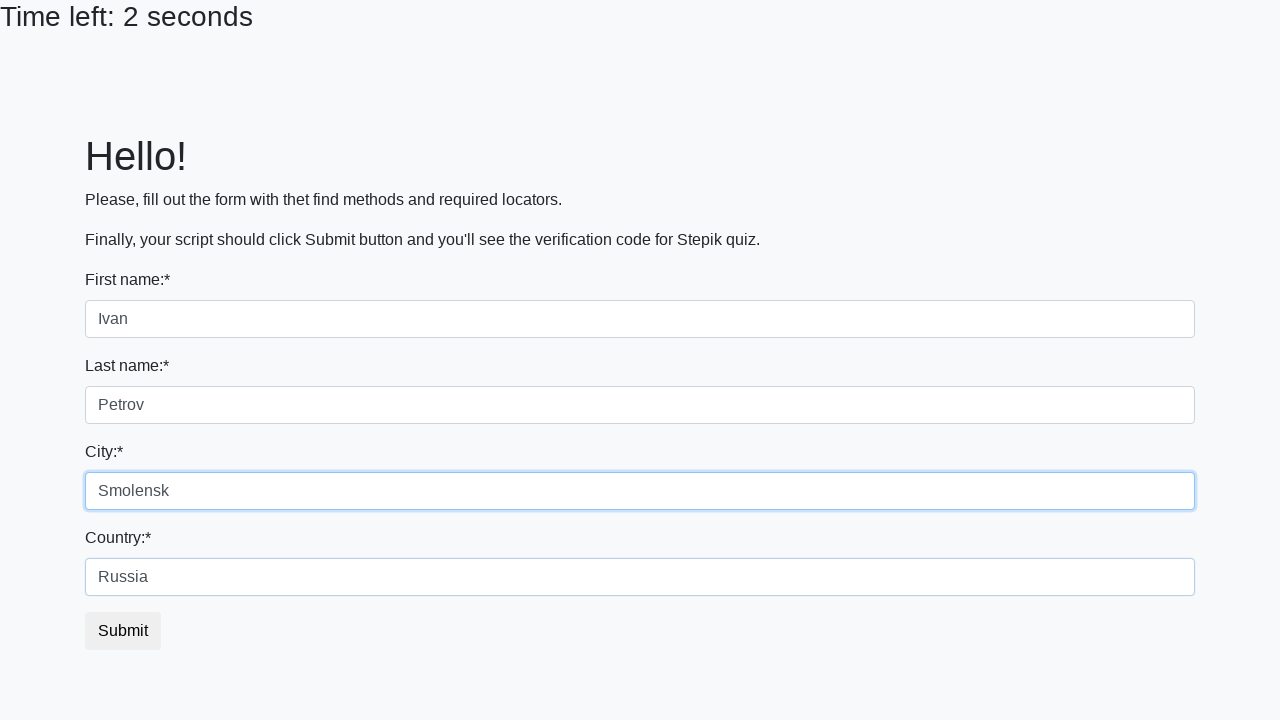

Clicked form submit button at (123, 631) on button.btn
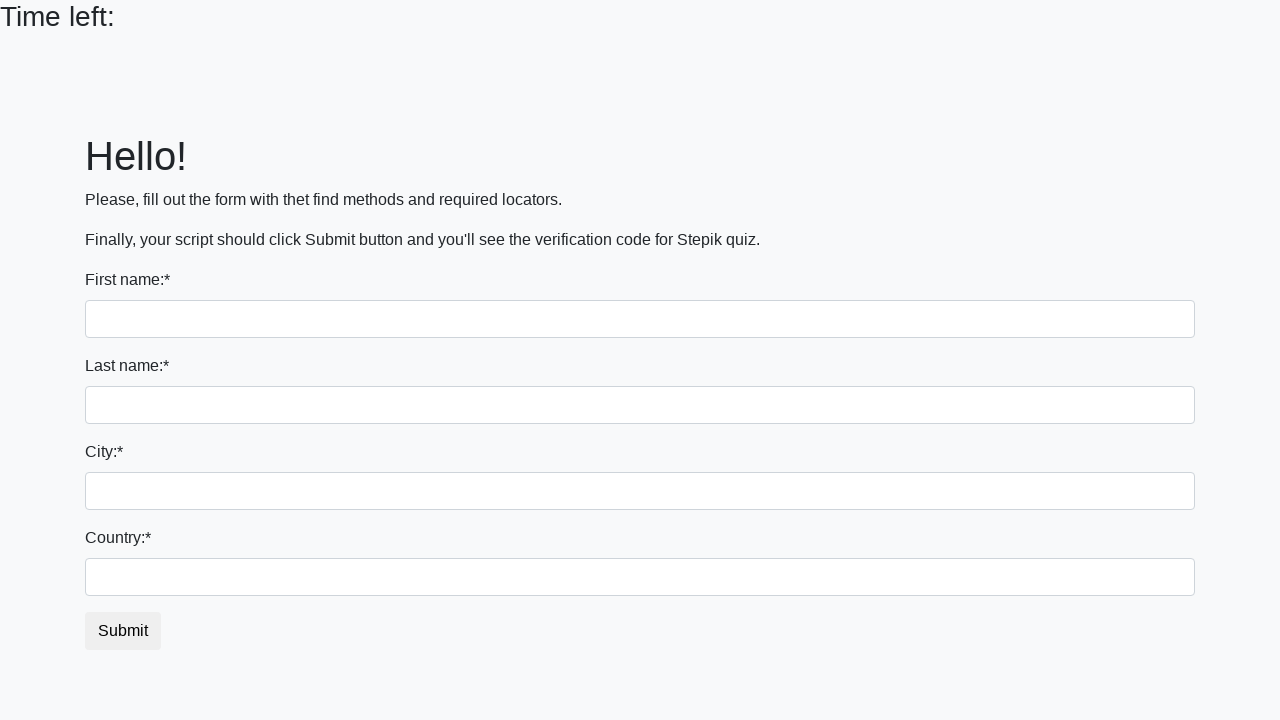

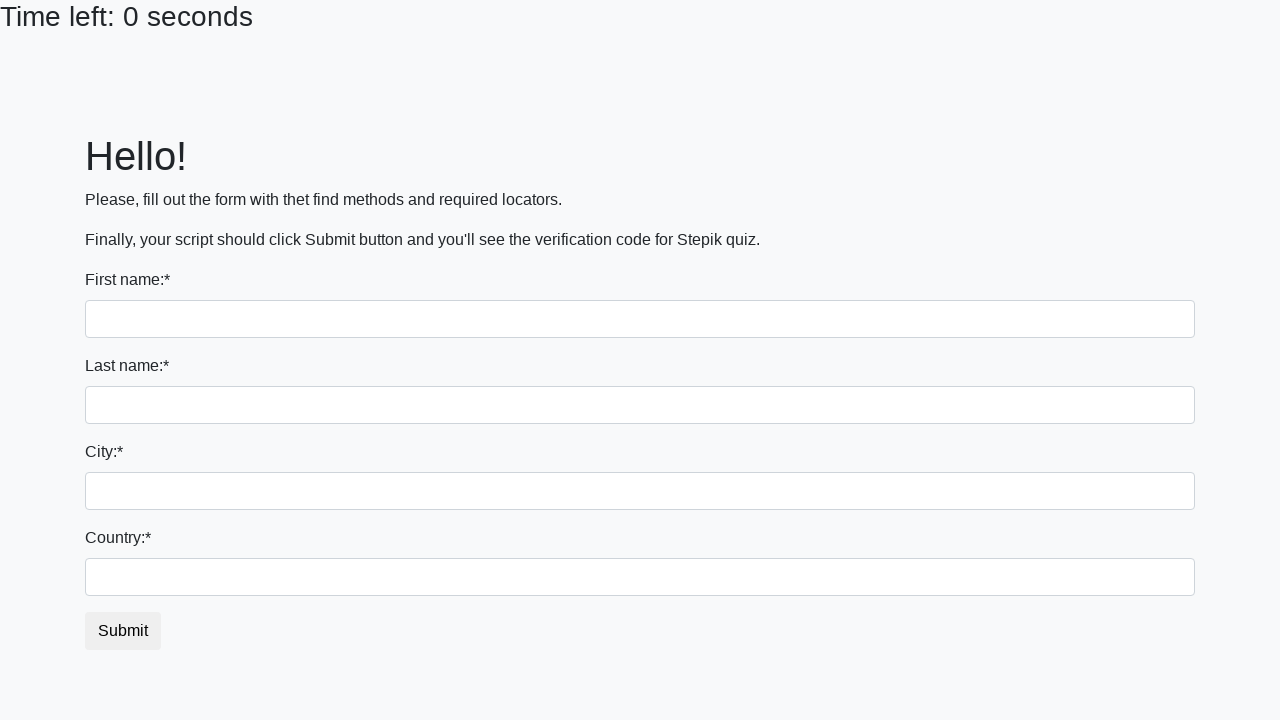